Tests login form validation with empty username and password fields

Starting URL: https://b2c.passport.rt.ru

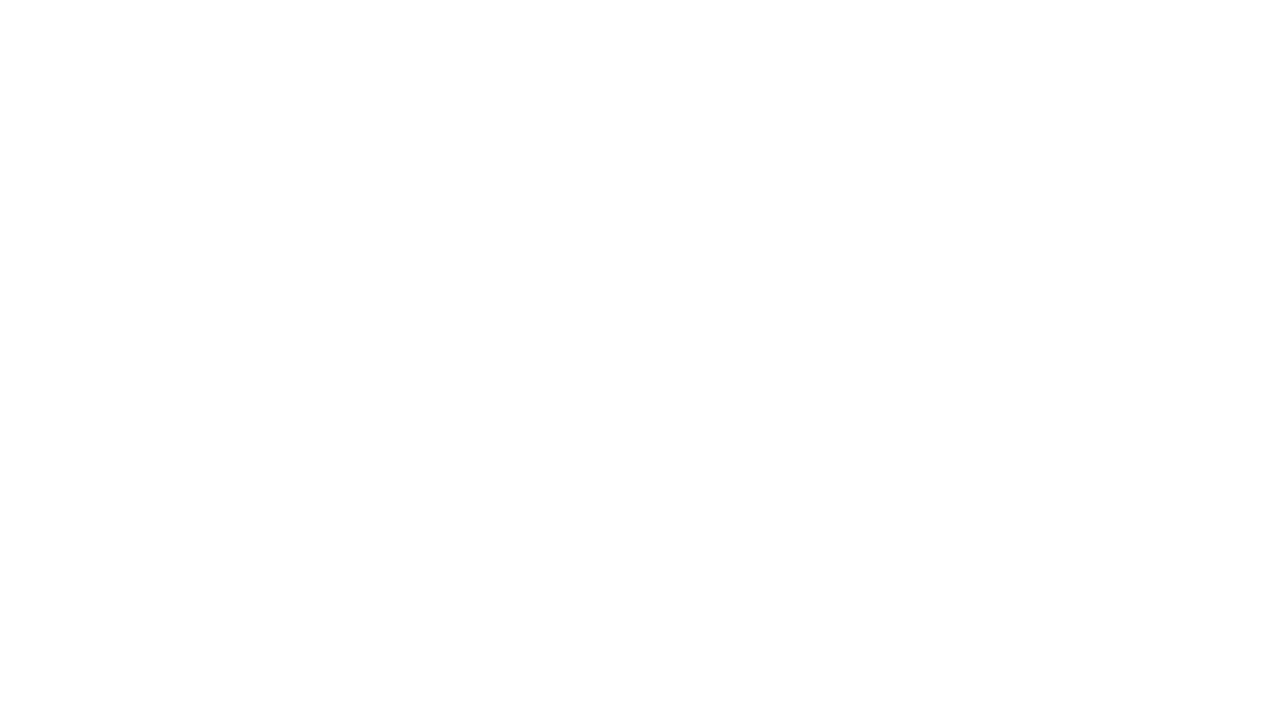

Clicked on login tab at (930, 171) on #t-btn-tab-login
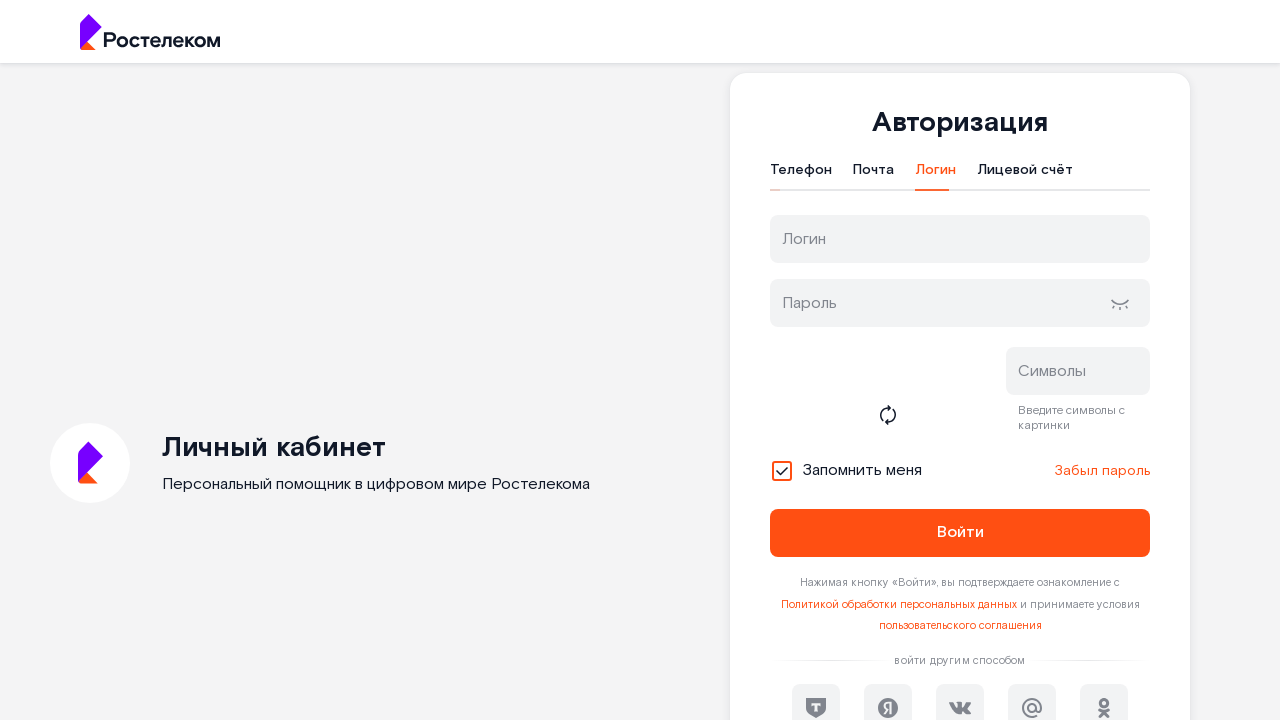

Cleared username field on #username
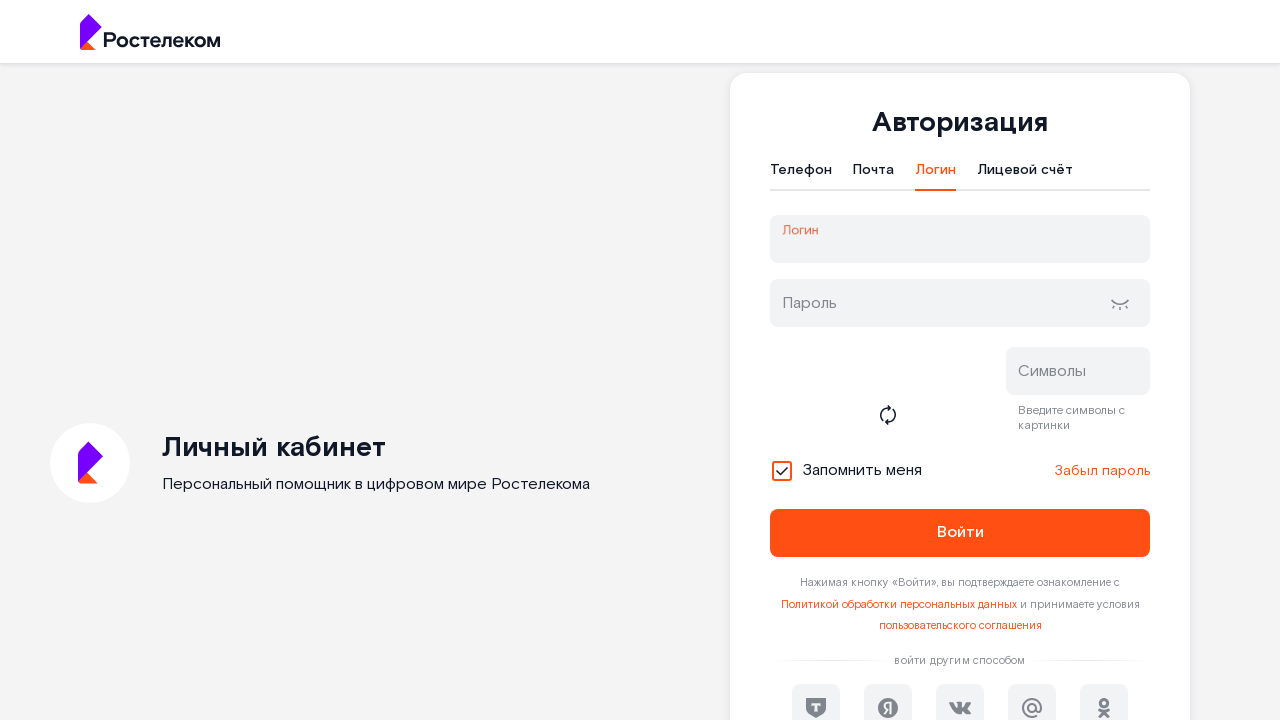

Cleared password field on #password
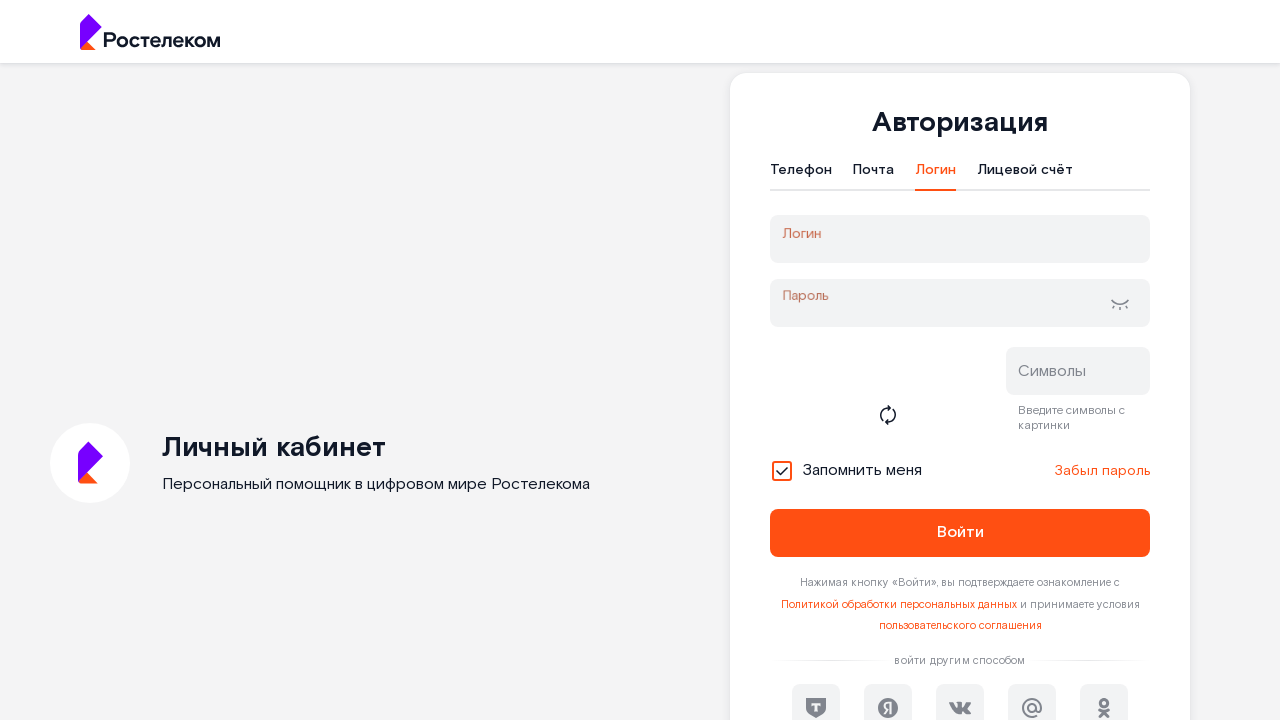

Clicked login button with empty username and password fields to test validation at (960, 533) on #kc-login
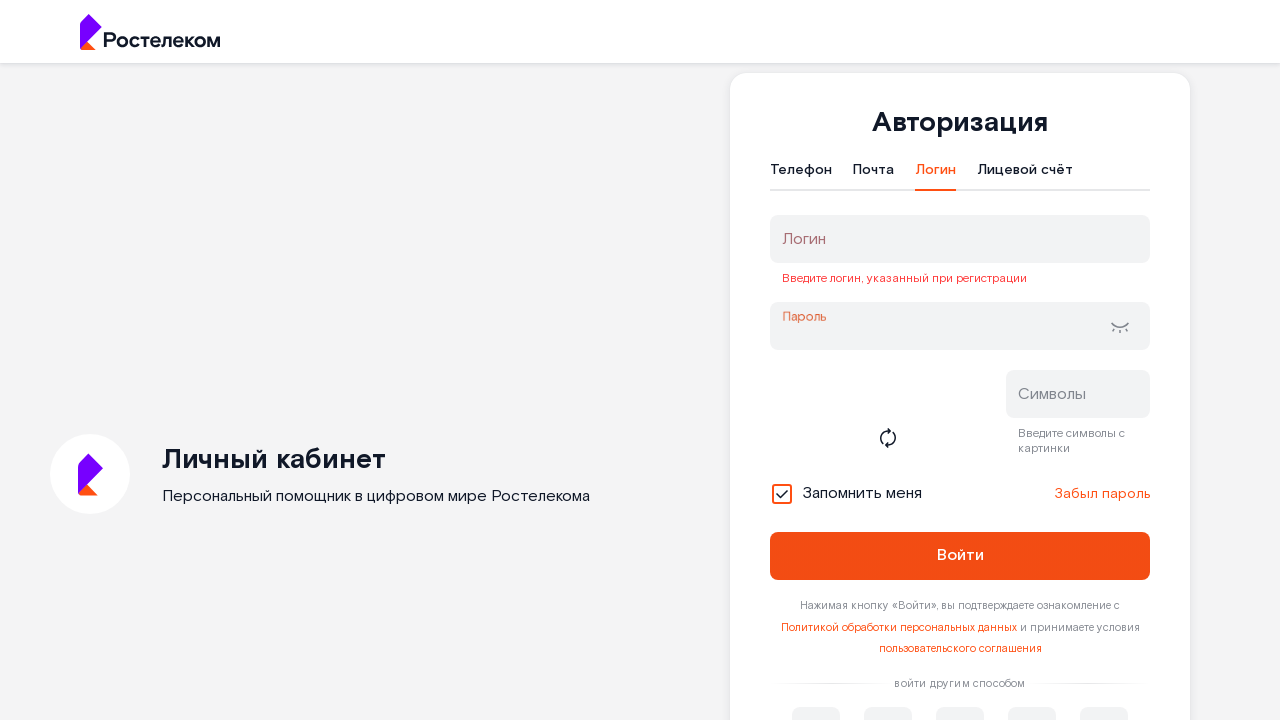

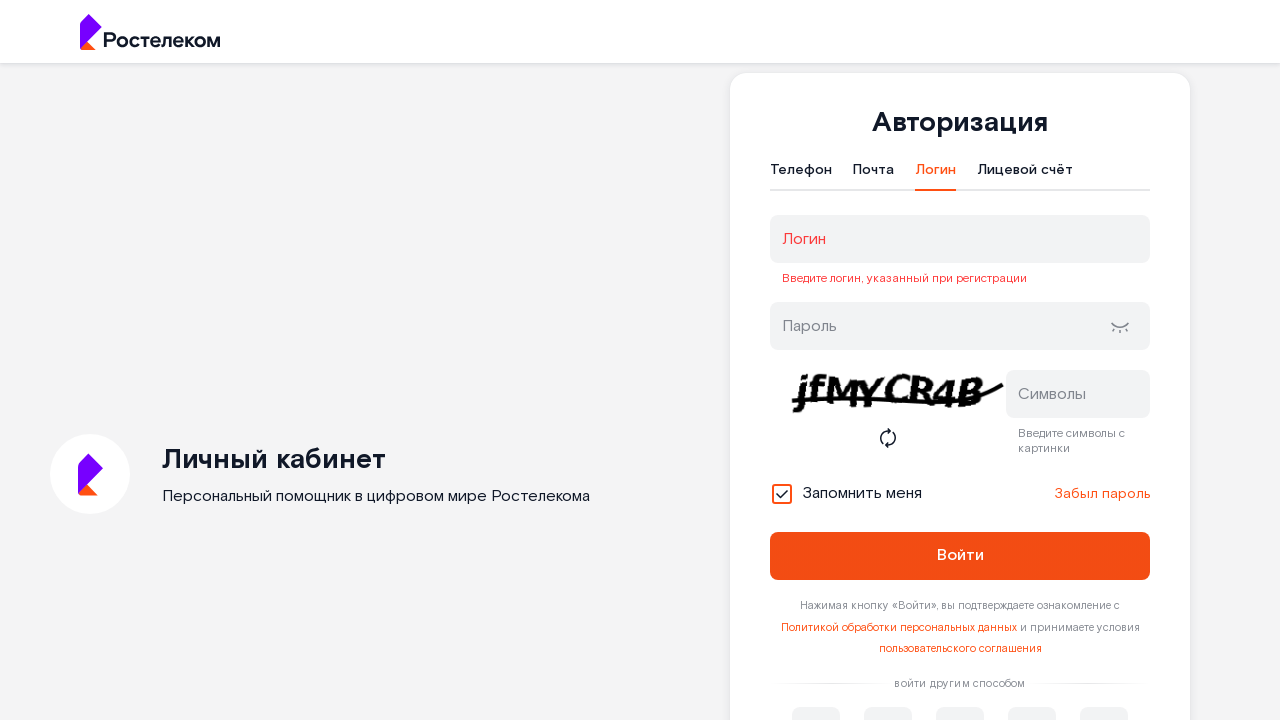